Tests JavaScript confirm dialog handling by clicking a button that triggers a confirm popup and then dismissing the alert

Starting URL: http://the-internet.herokuapp.com/javascript_alerts

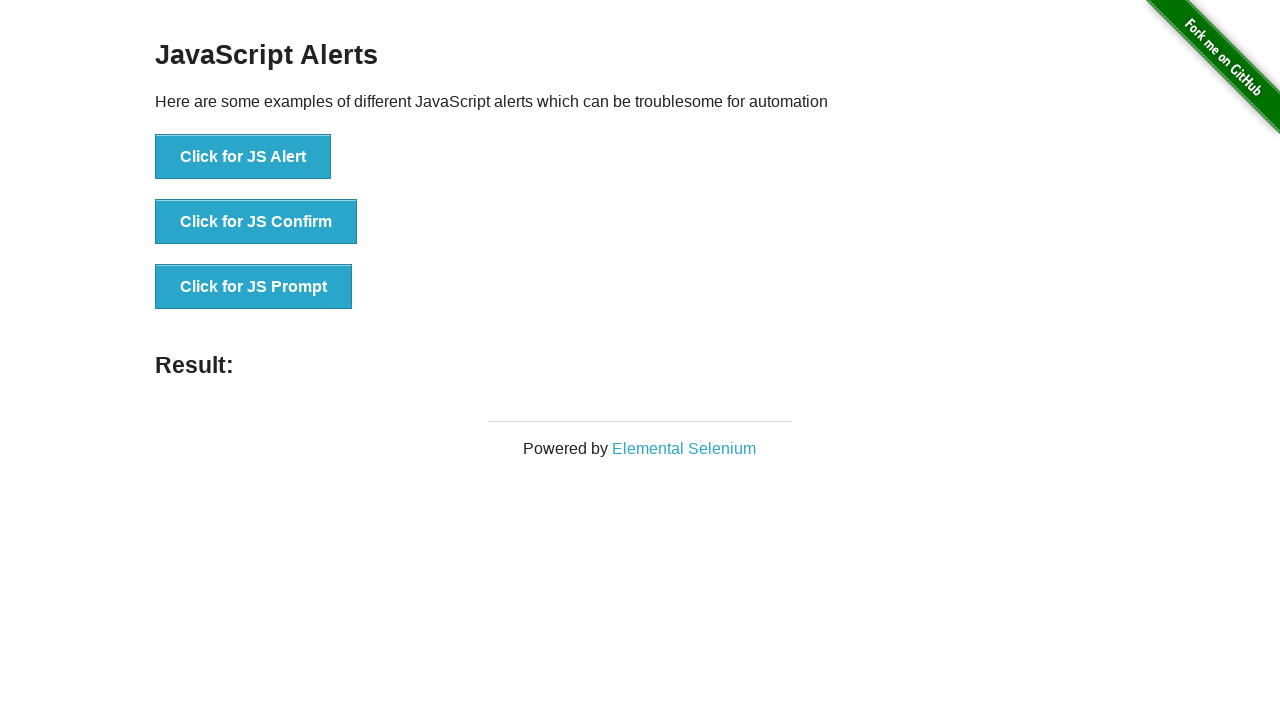

Set up dialog handler to dismiss the confirm popup
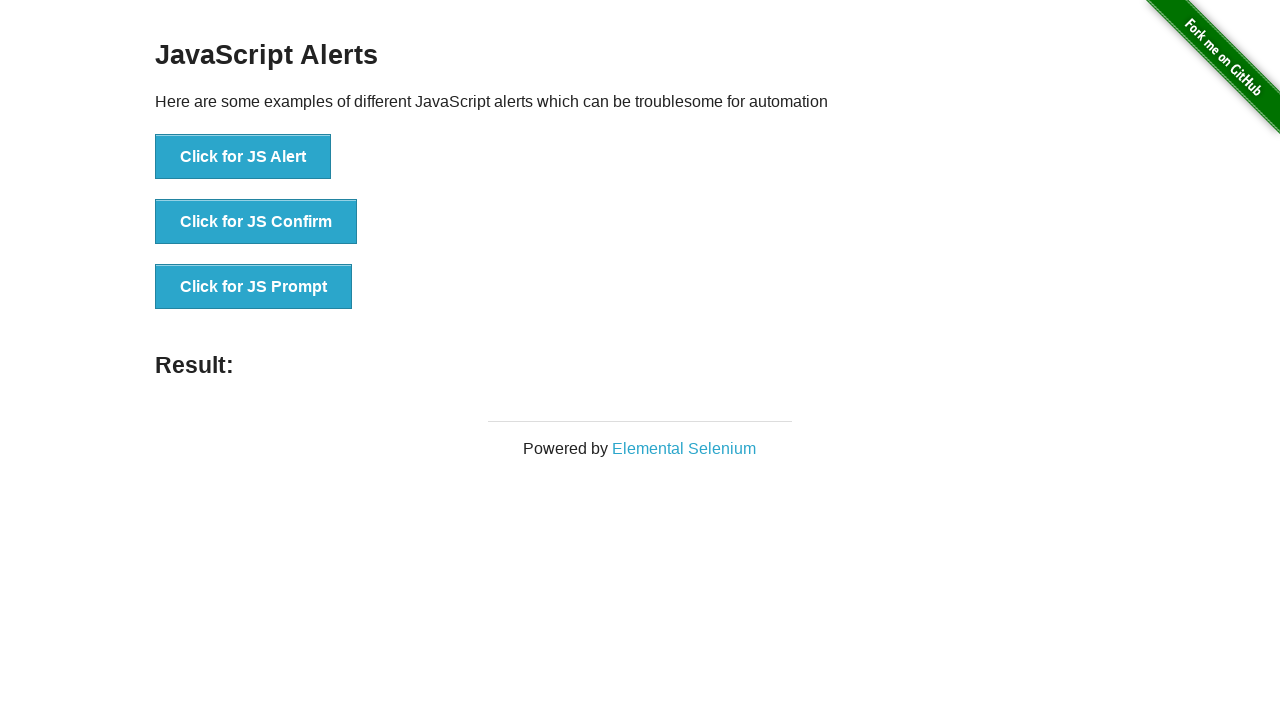

Clicked button to trigger JavaScript confirm dialog at (256, 222) on xpath=//button[@onclick='jsConfirm()']
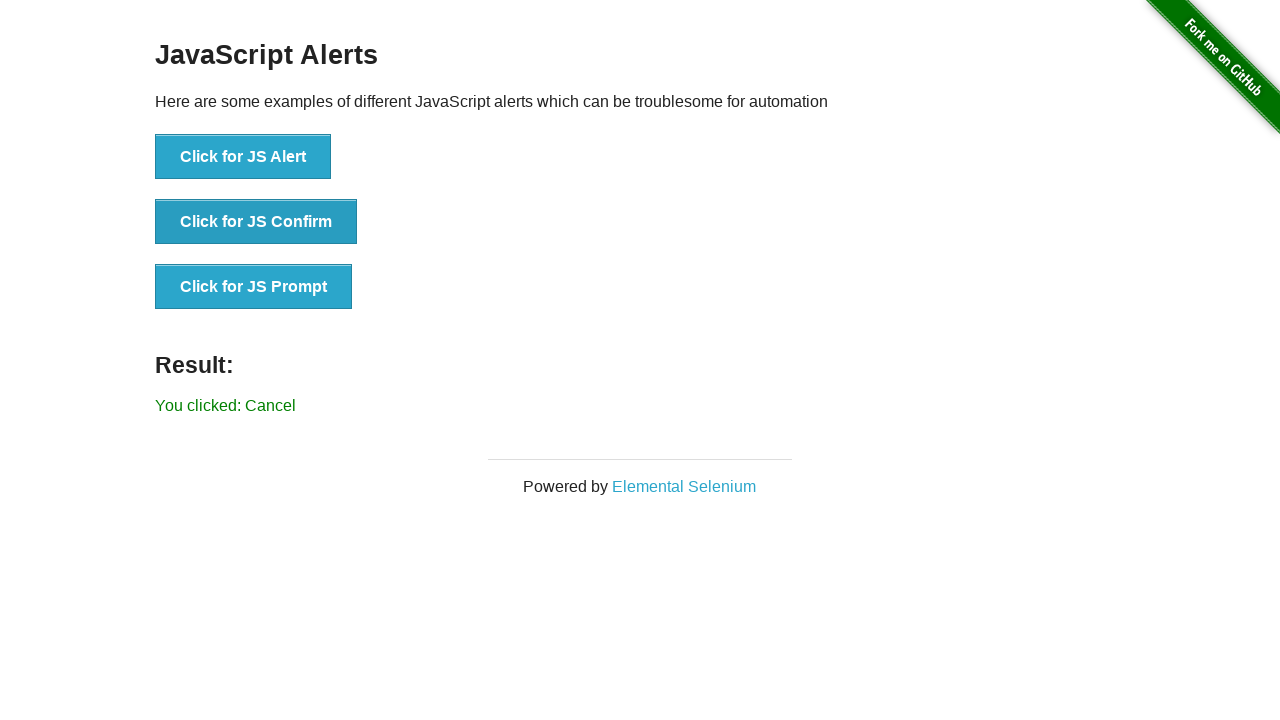

Alert was dismissed and result element appeared
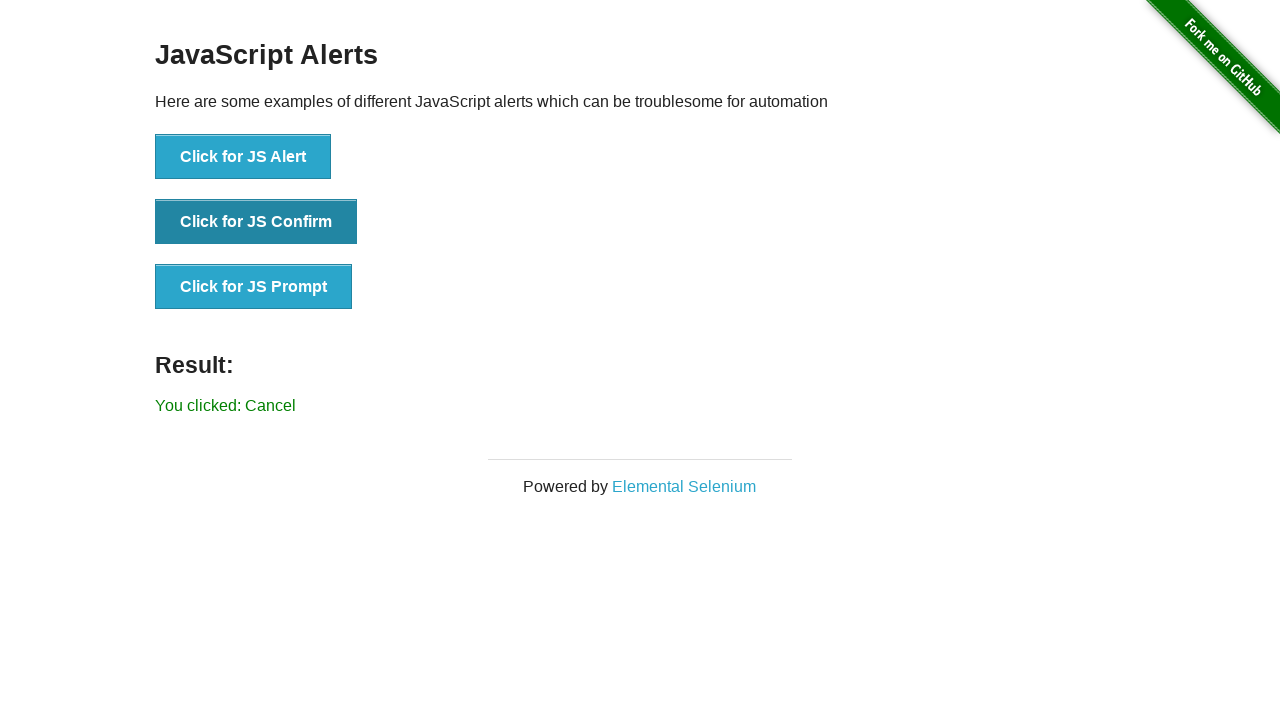

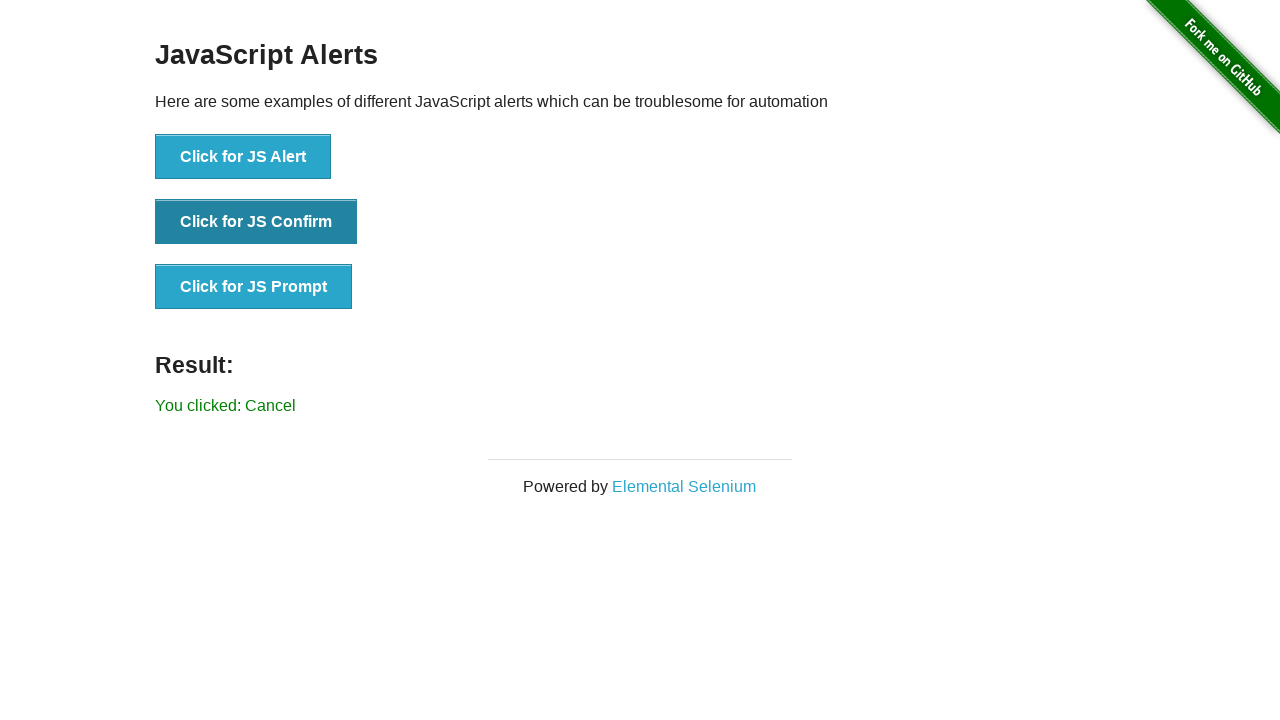